Tests browser window handling by clicking a button that opens a new tab, then switching to the new tab and closing it while keeping the parent window open.

Starting URL: https://demoqa.com/browser-windows

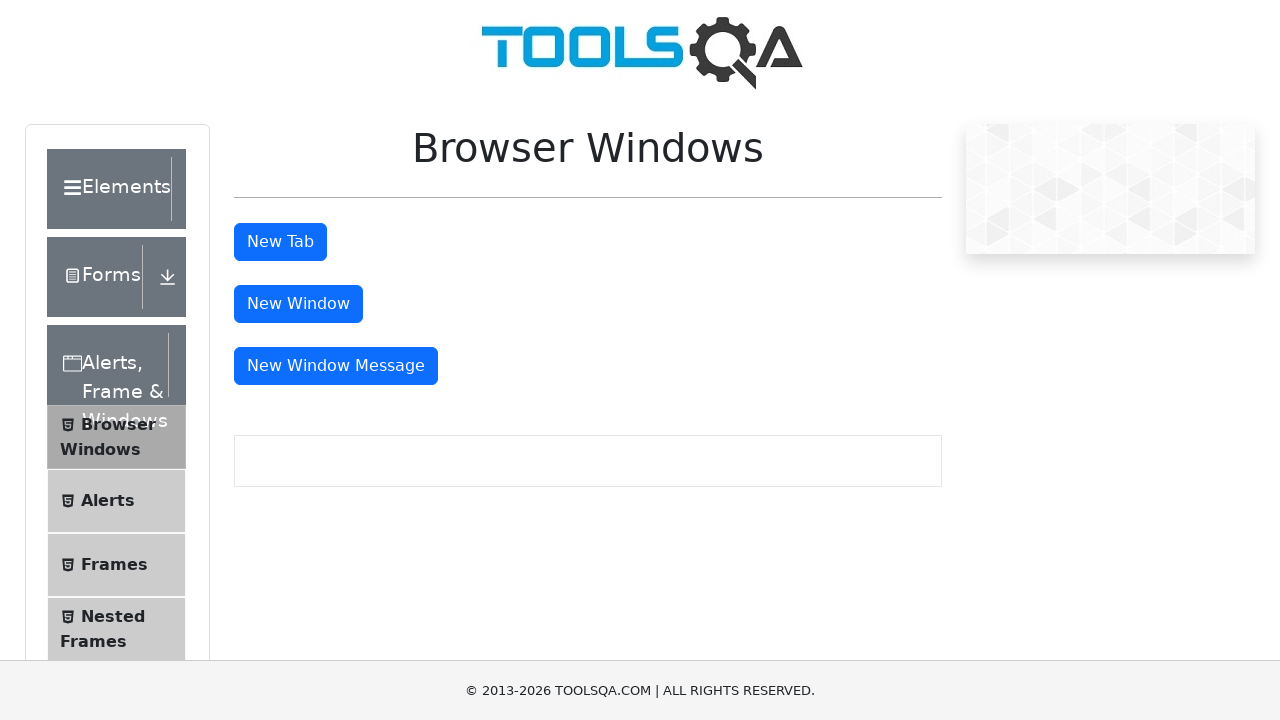

Identified parent page as the starting page
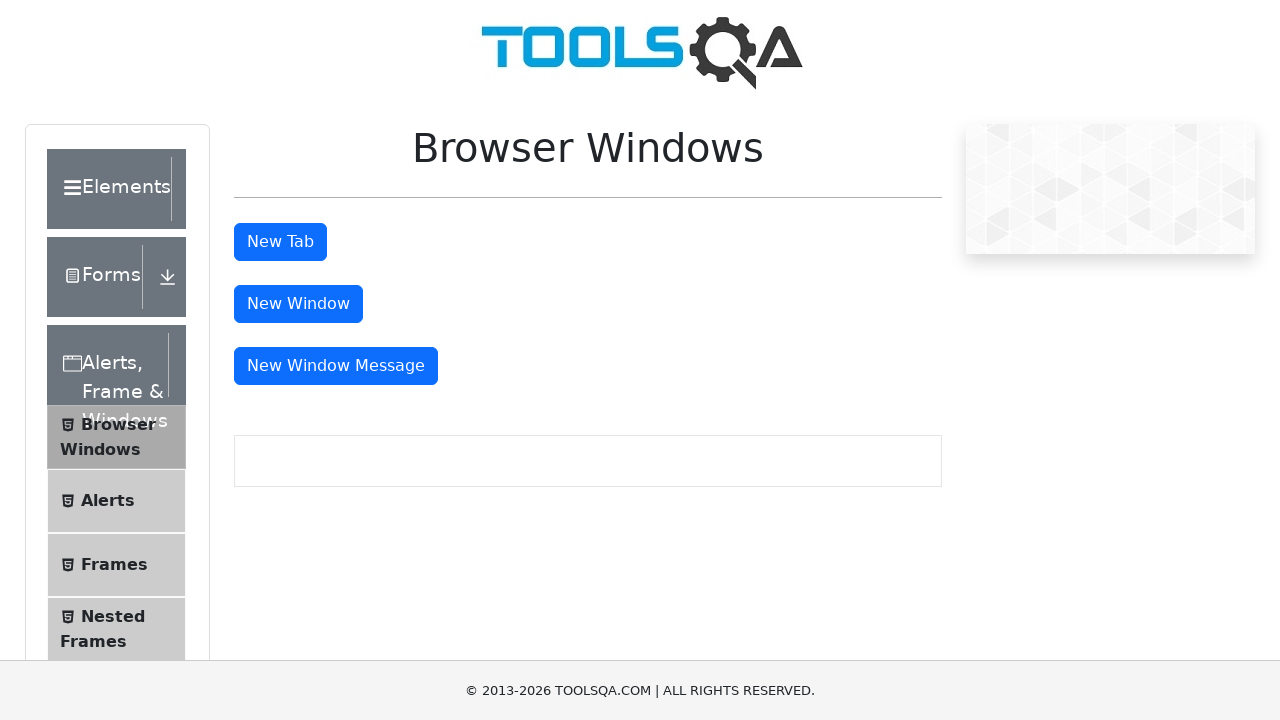

Clicked the 'New Tab' button to open a new tab at (280, 242) on #tabButton
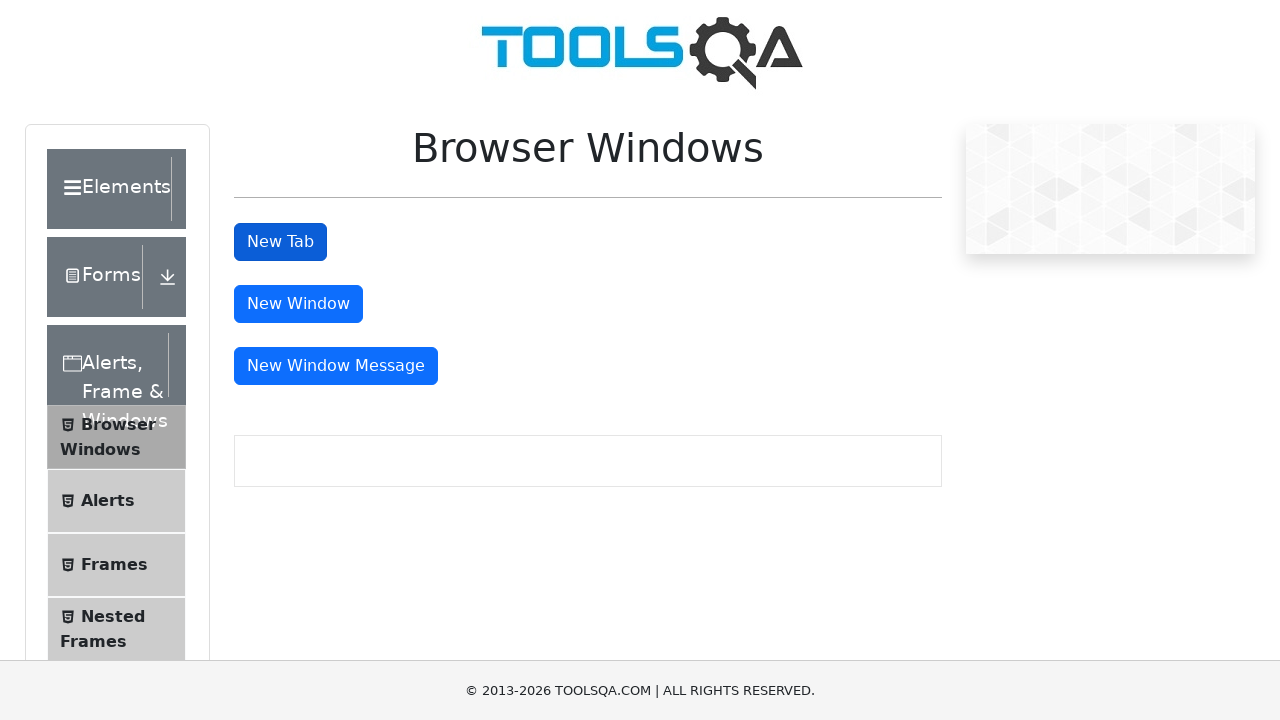

Captured the new child tab/page
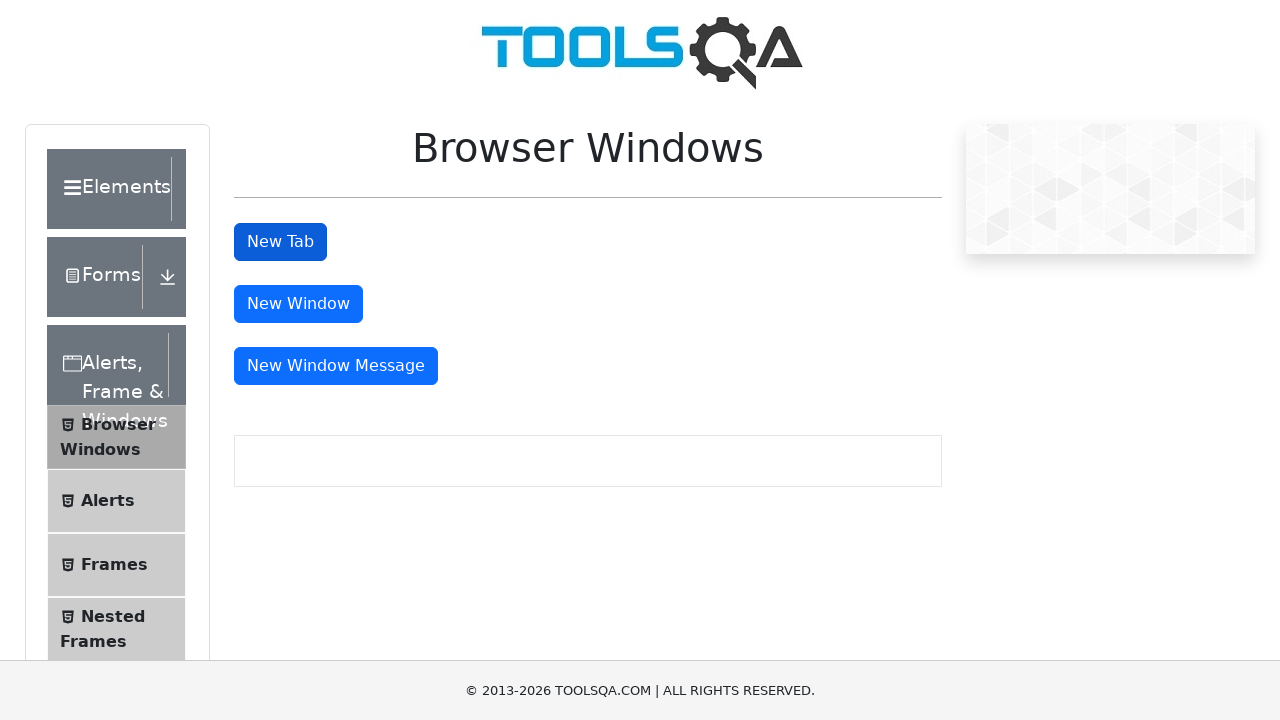

New tab loaded completely
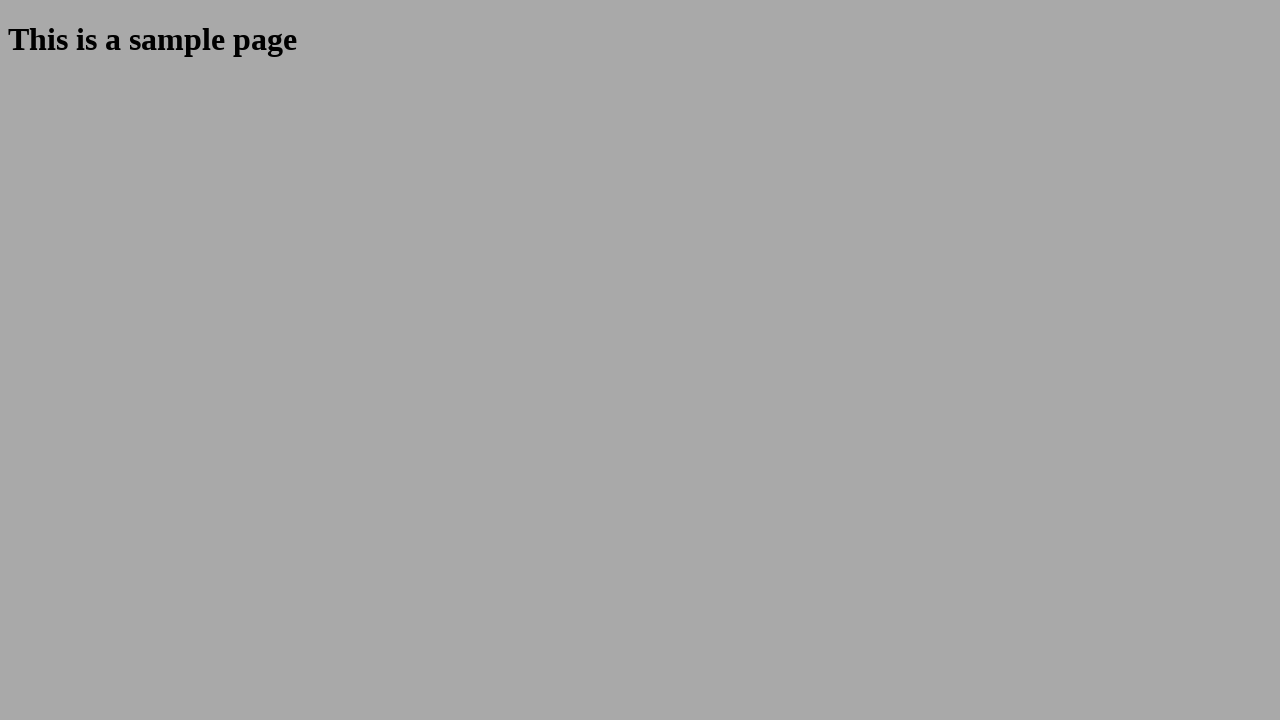

Closed the child tab while keeping parent window open
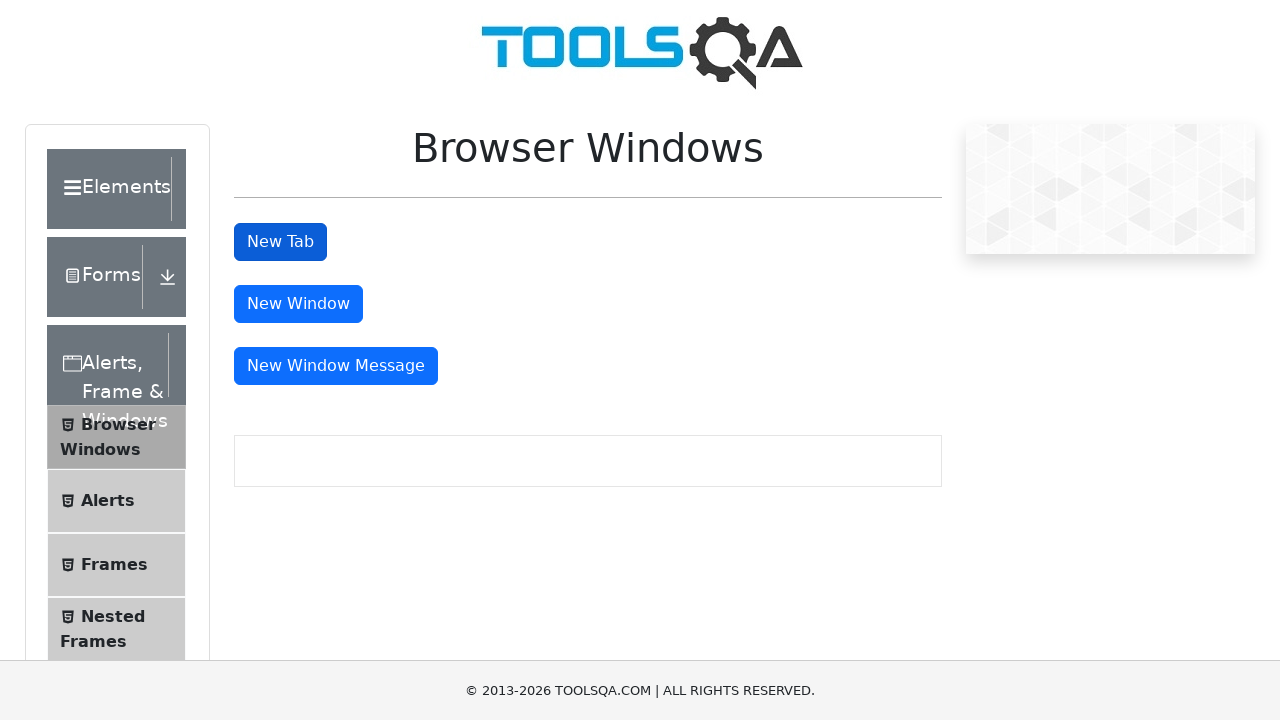

Verified parent page is still open and responsive by locating the button element
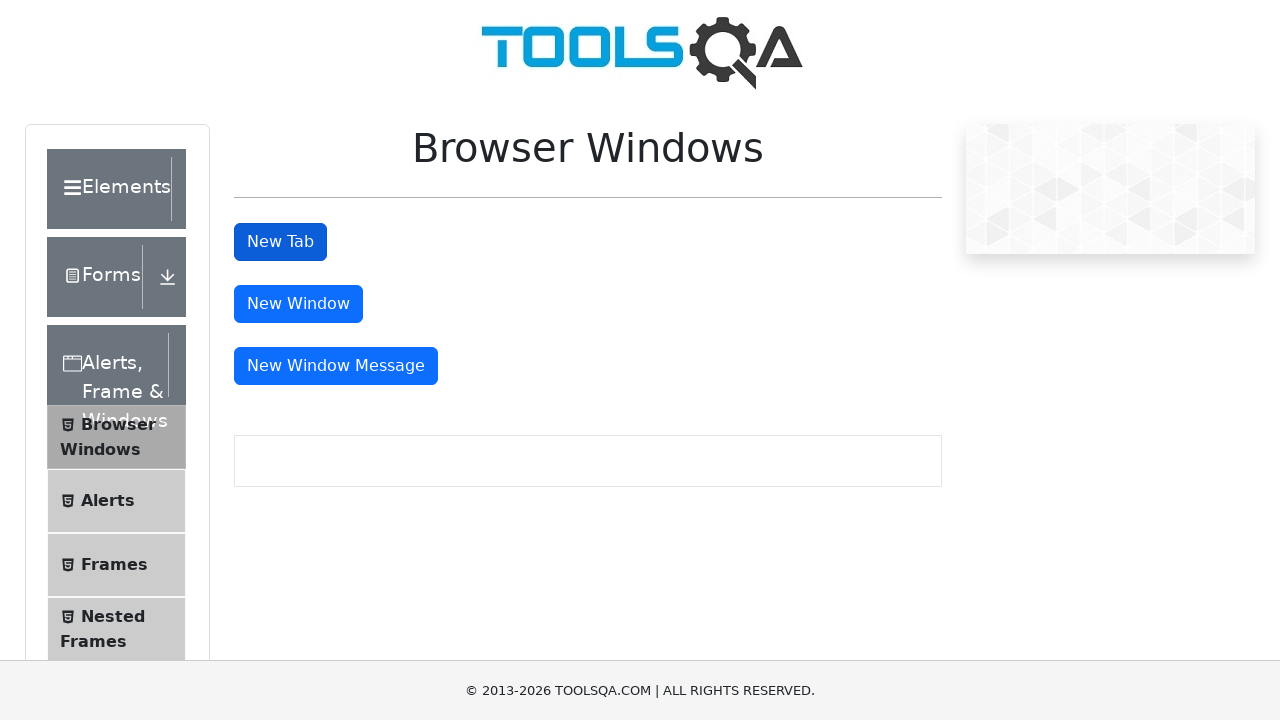

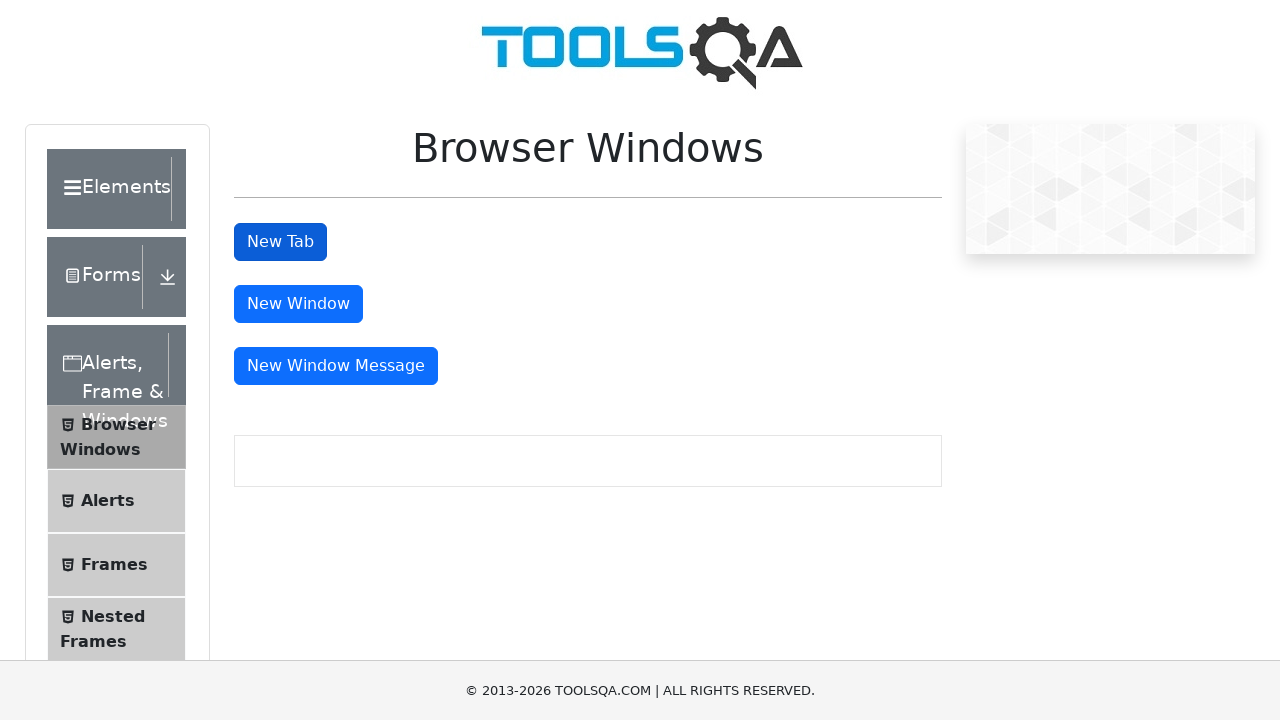